Tests implicit wait by waiting for an image element to load and verifying its src attribute contains "award"

Starting URL: https://bonigarcia.dev/selenium-webdriver-java/loading-images.html

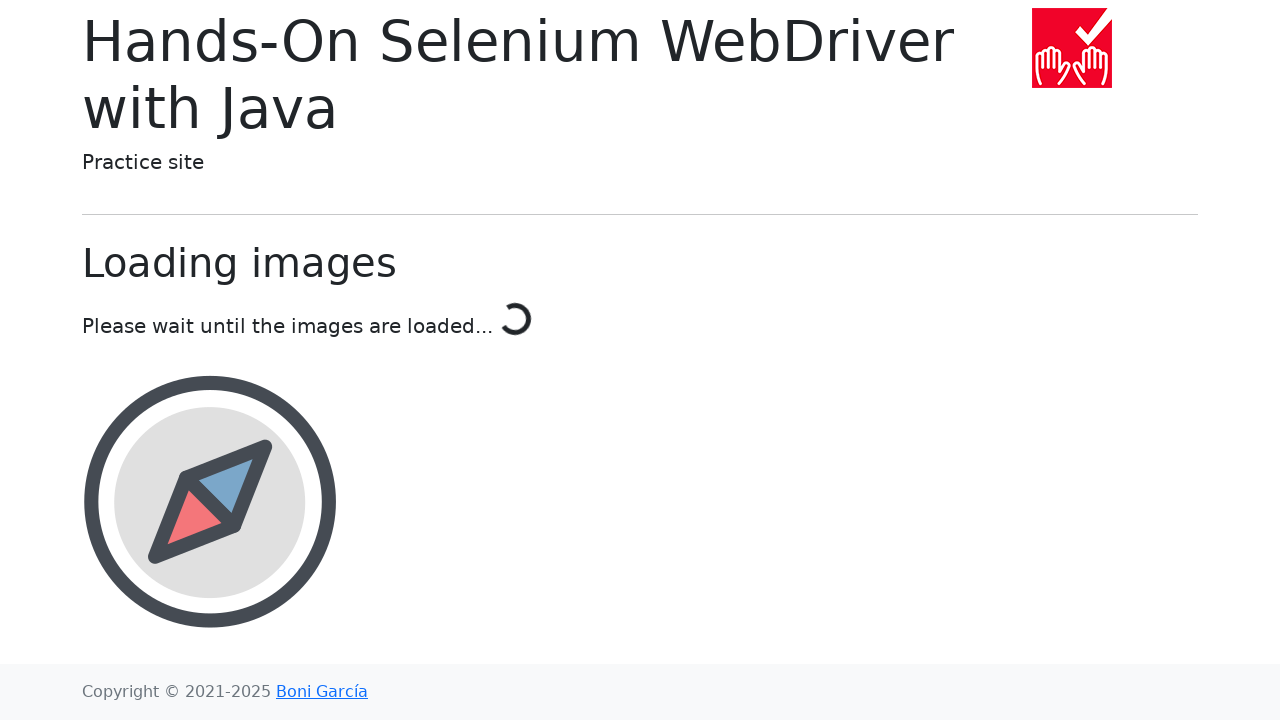

Navigated to loading-images.html page
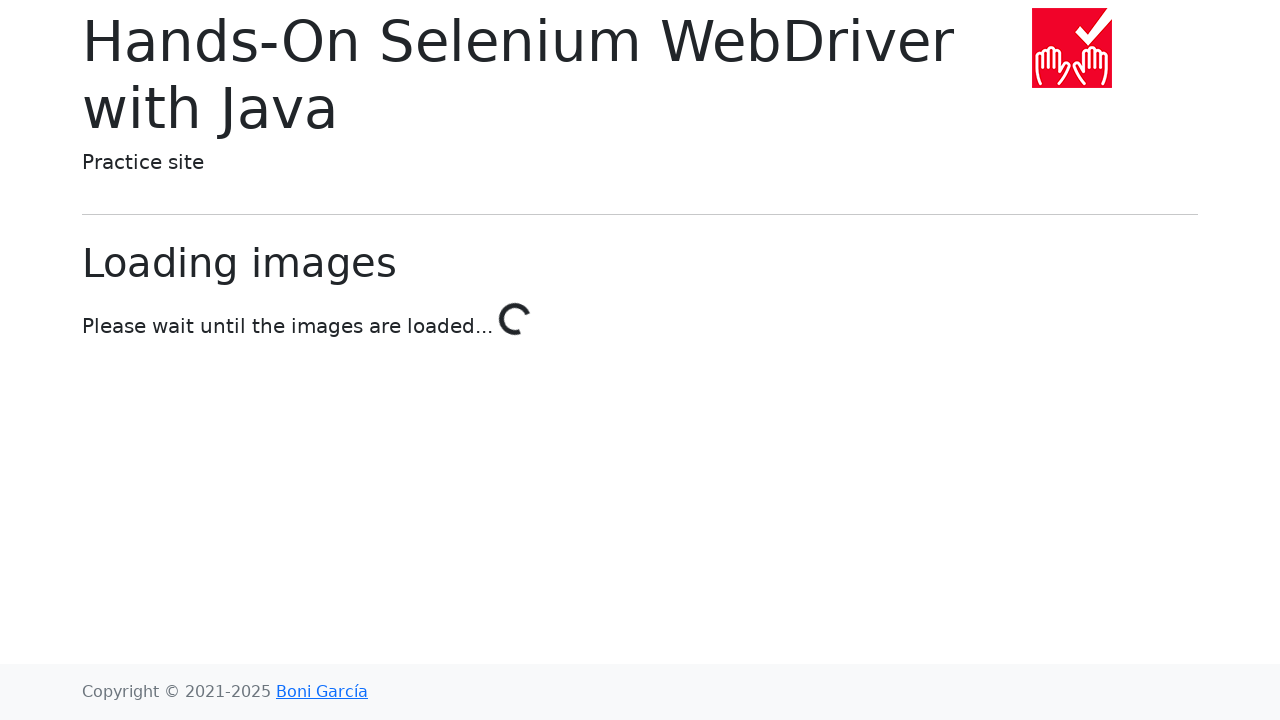

Waited for award image element to be present
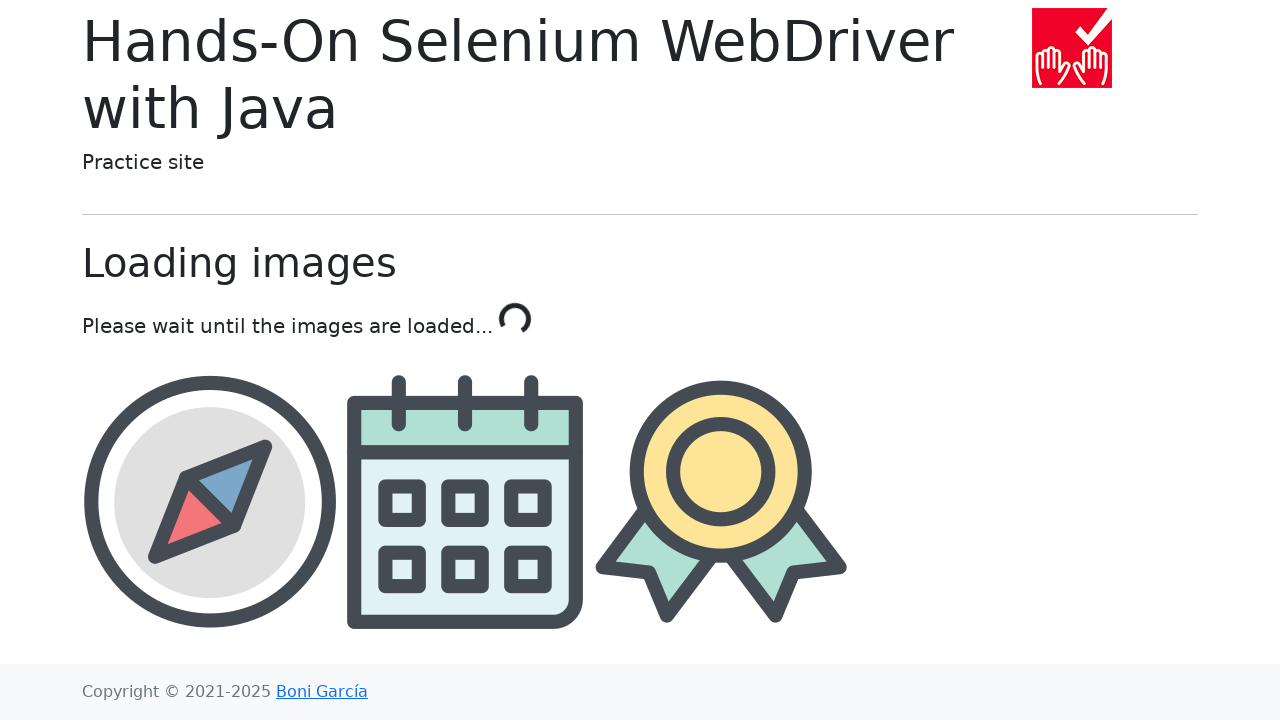

Verified that award image src attribute contains 'award'
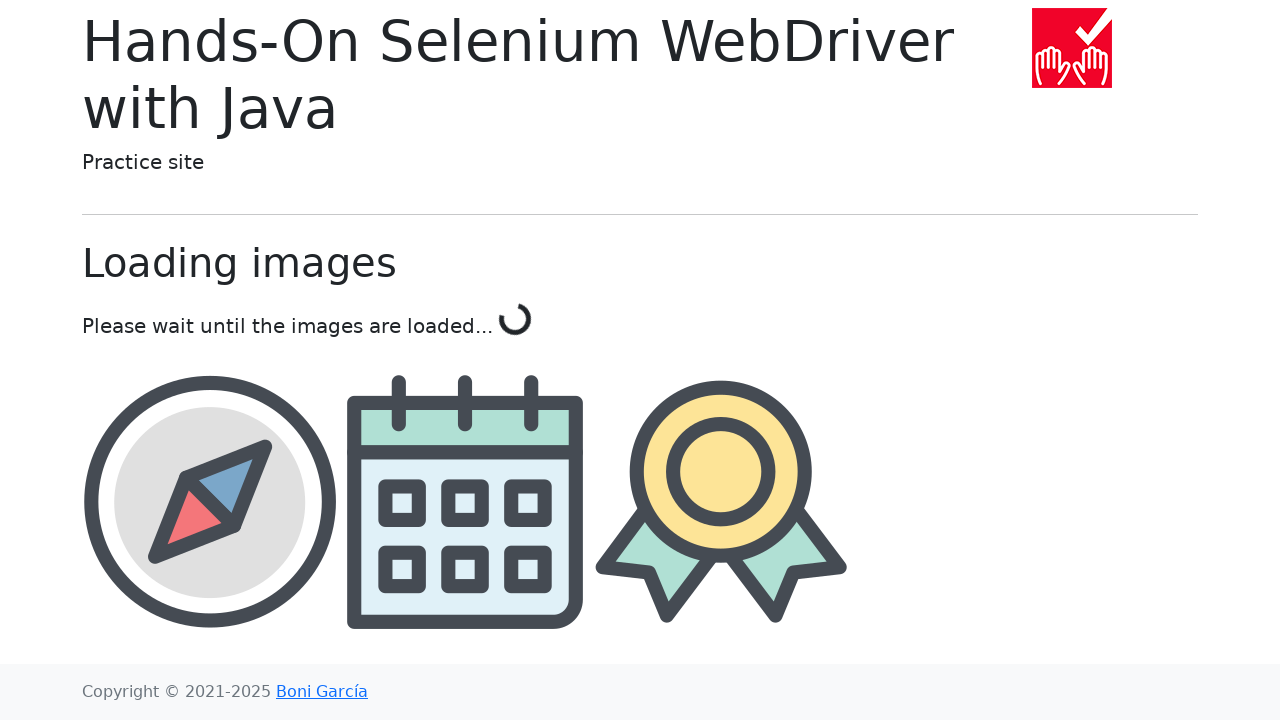

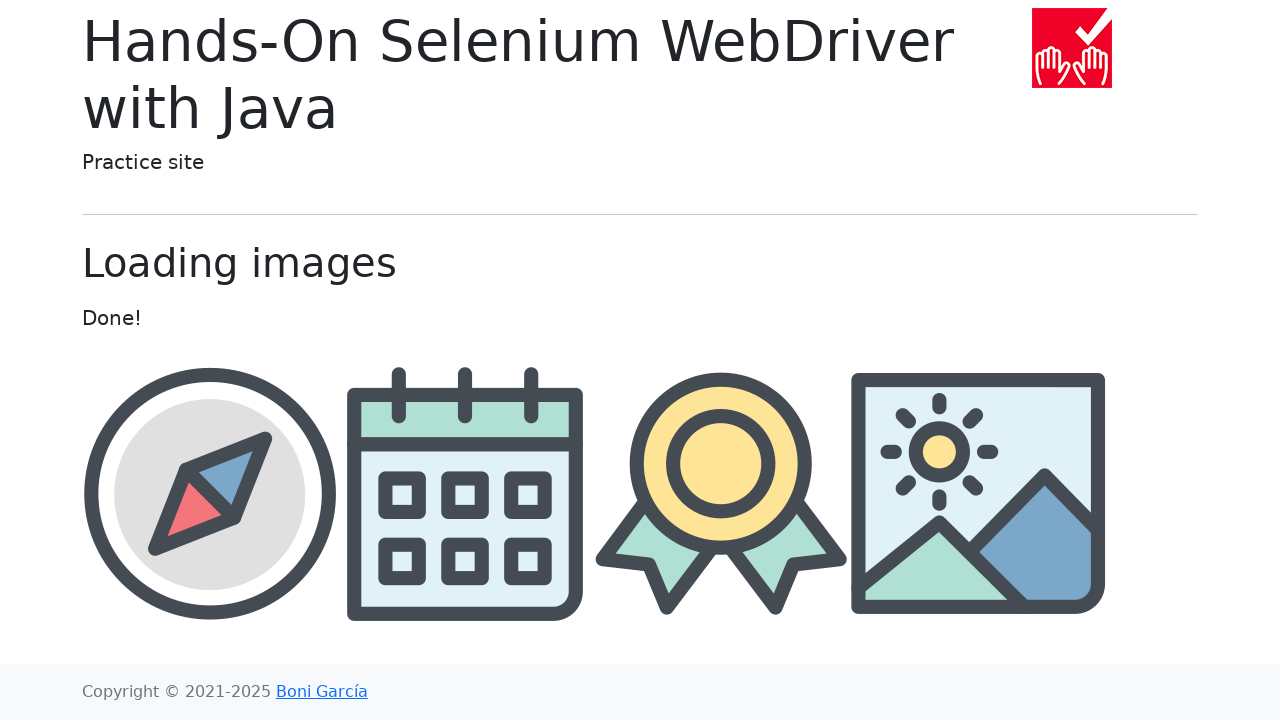